Navigates to the ITLearn360 website and verifies that the page contains navigational links

Starting URL: https://www.itlearn360.com/

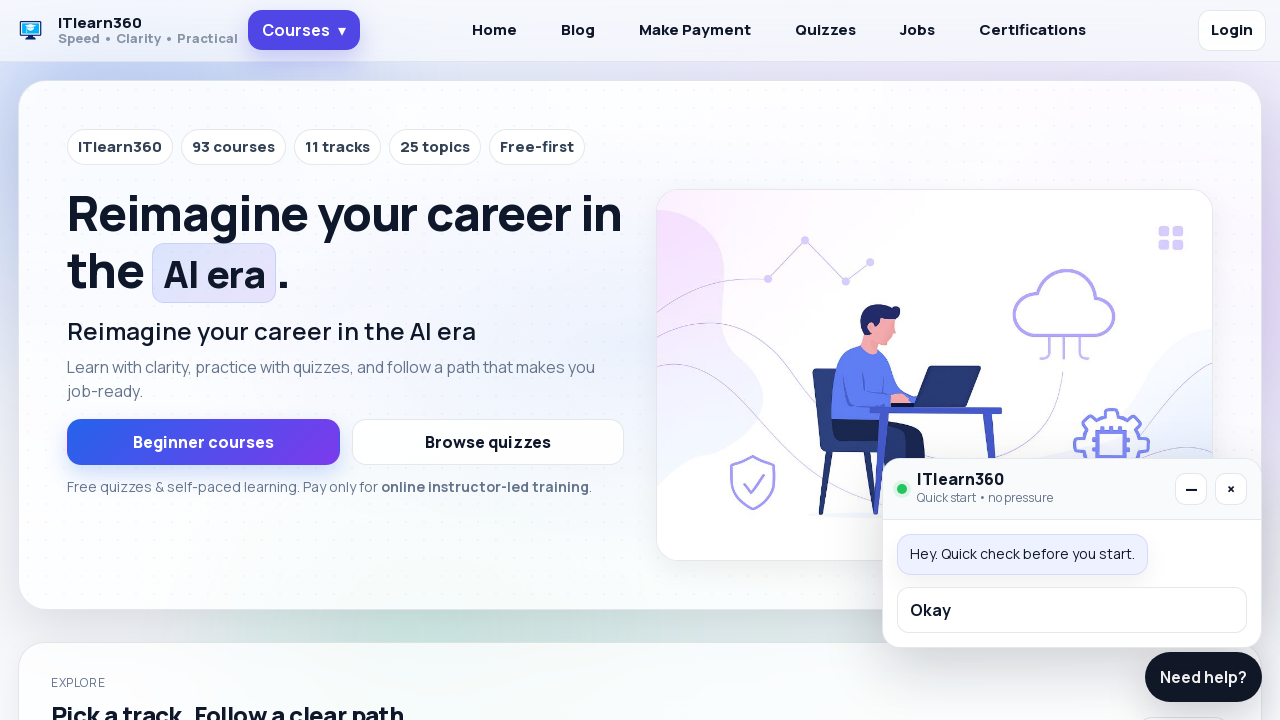

Waited for anchor tags to load on ITLearn360 page
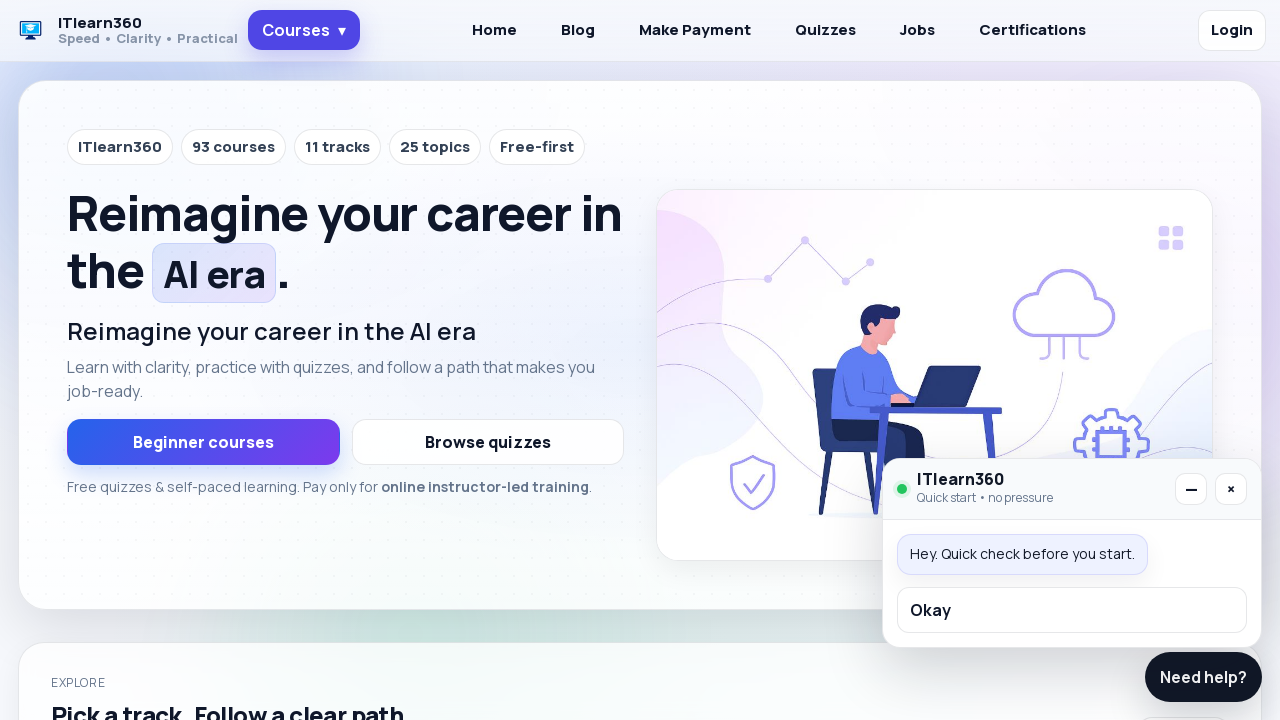

Located all anchor tags on the page
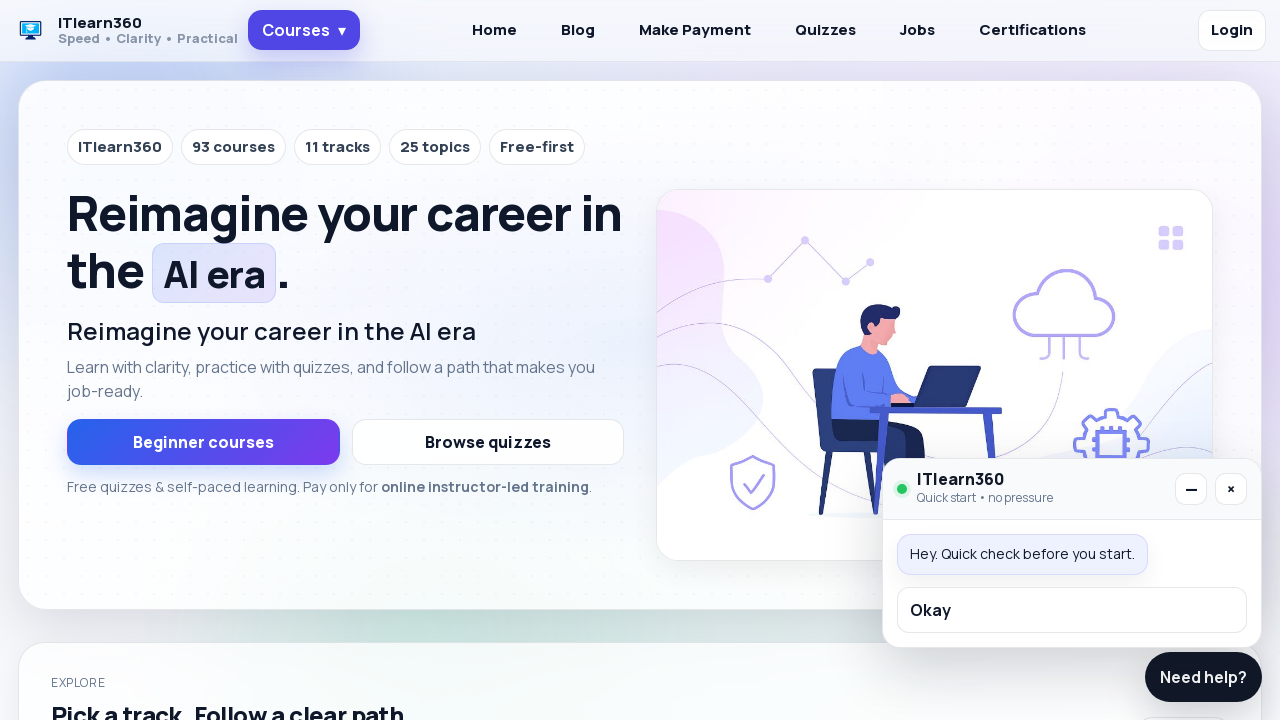

Verified that page contains navigational links
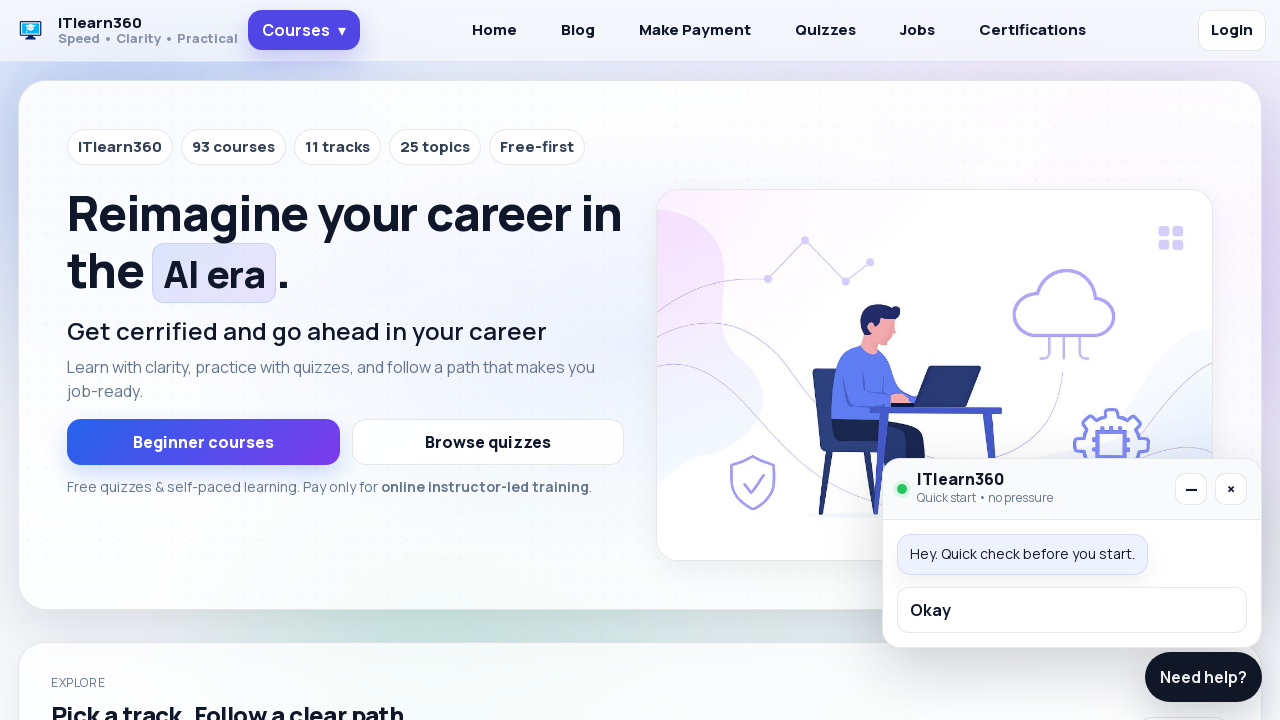

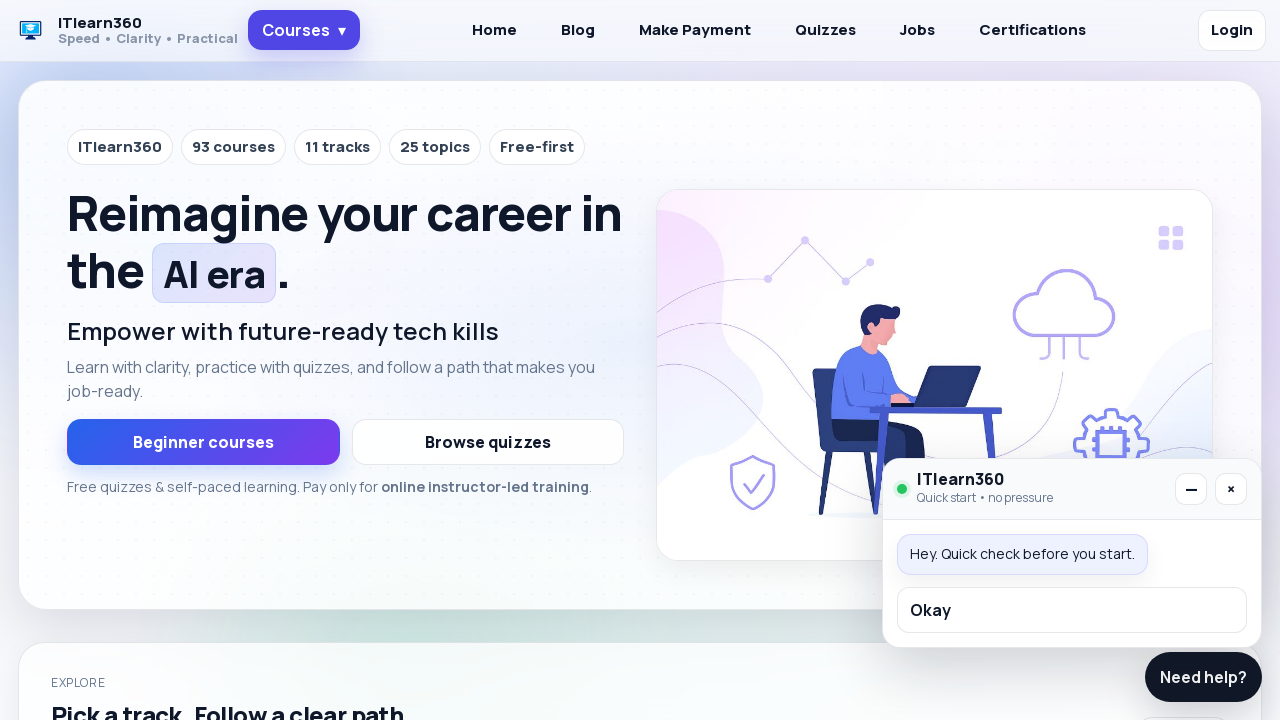